Tests the checked checkbox by toggling its state

Starting URL: https://bonigarcia.dev/selenium-webdriver-java/web-form.html

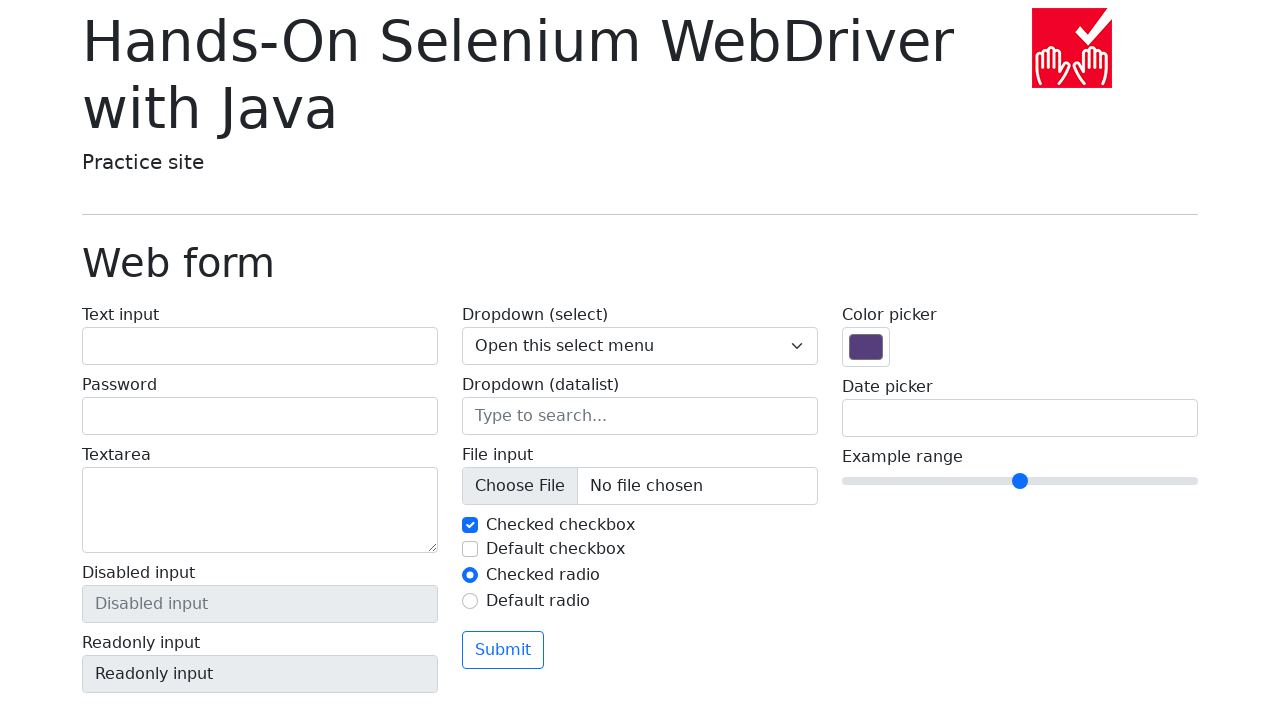

Clicked checkbox to toggle its state at (470, 525) on input[id='my-check-1']
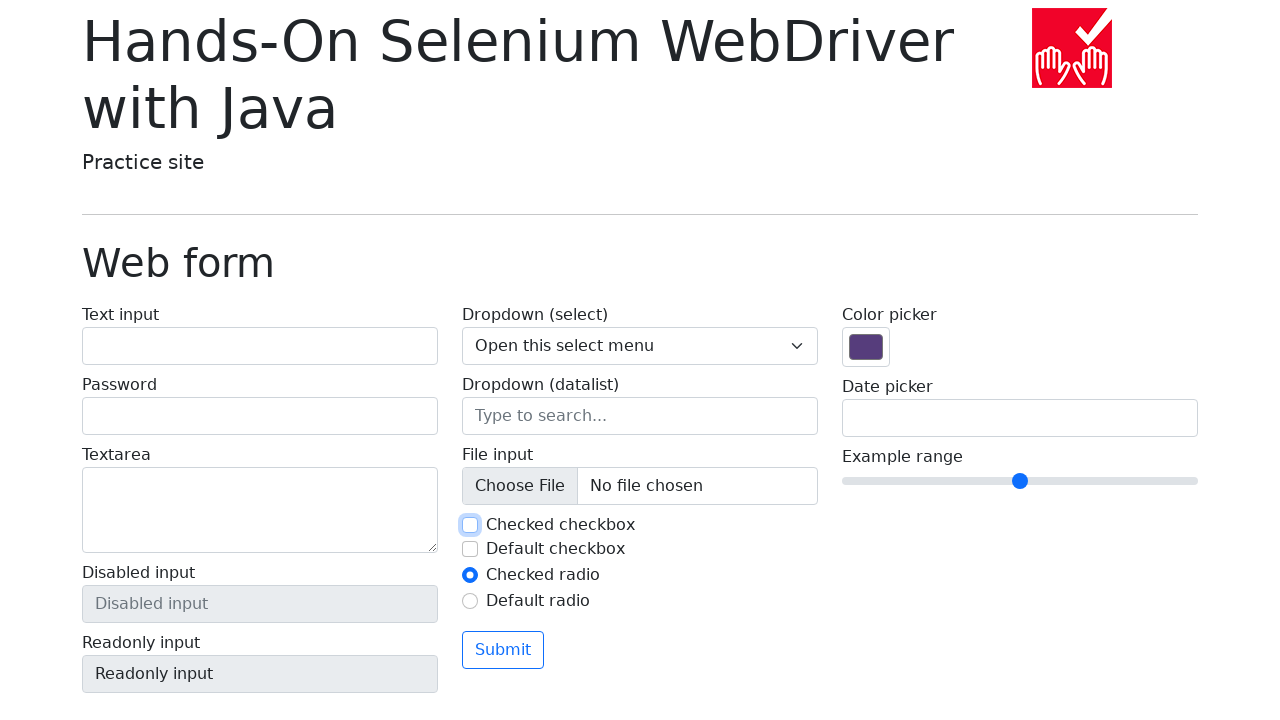

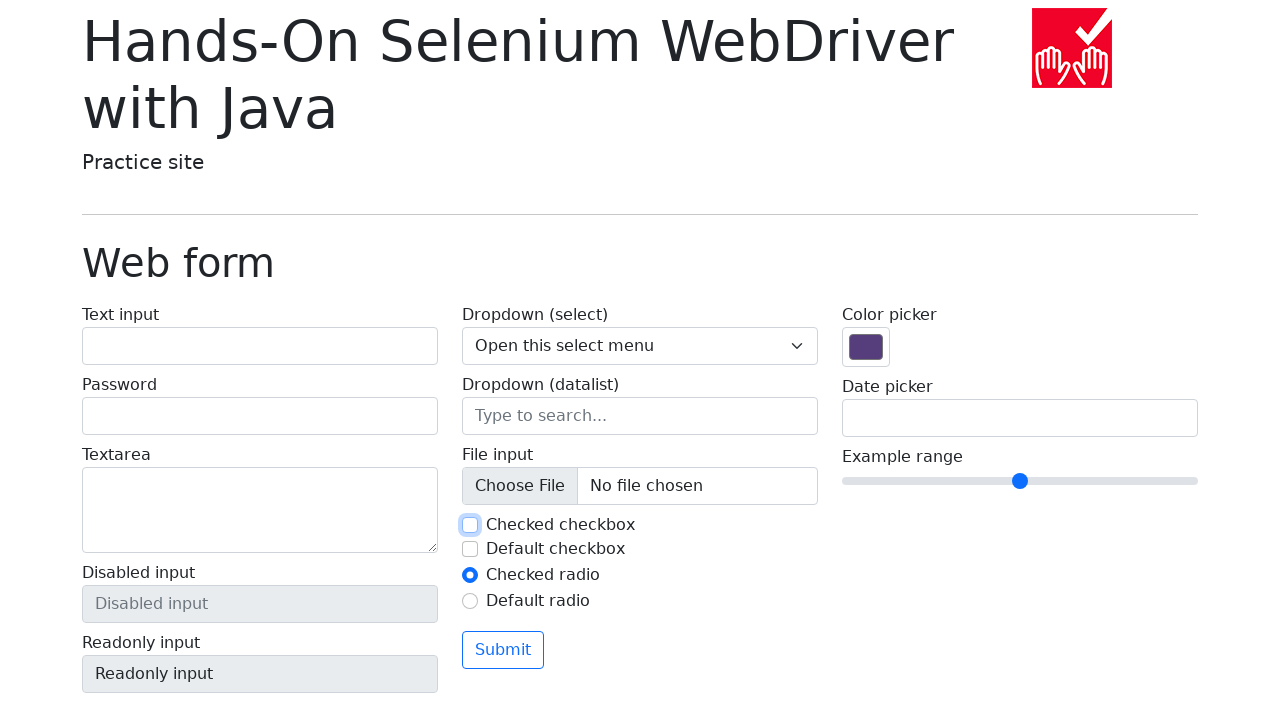